Tests a single-select dropdown by clicking on Basic Elements, scrolling to the dropdown, and selecting an option by visible text to verify the selection works correctly.

Starting URL: http://automationbykrishna.com/

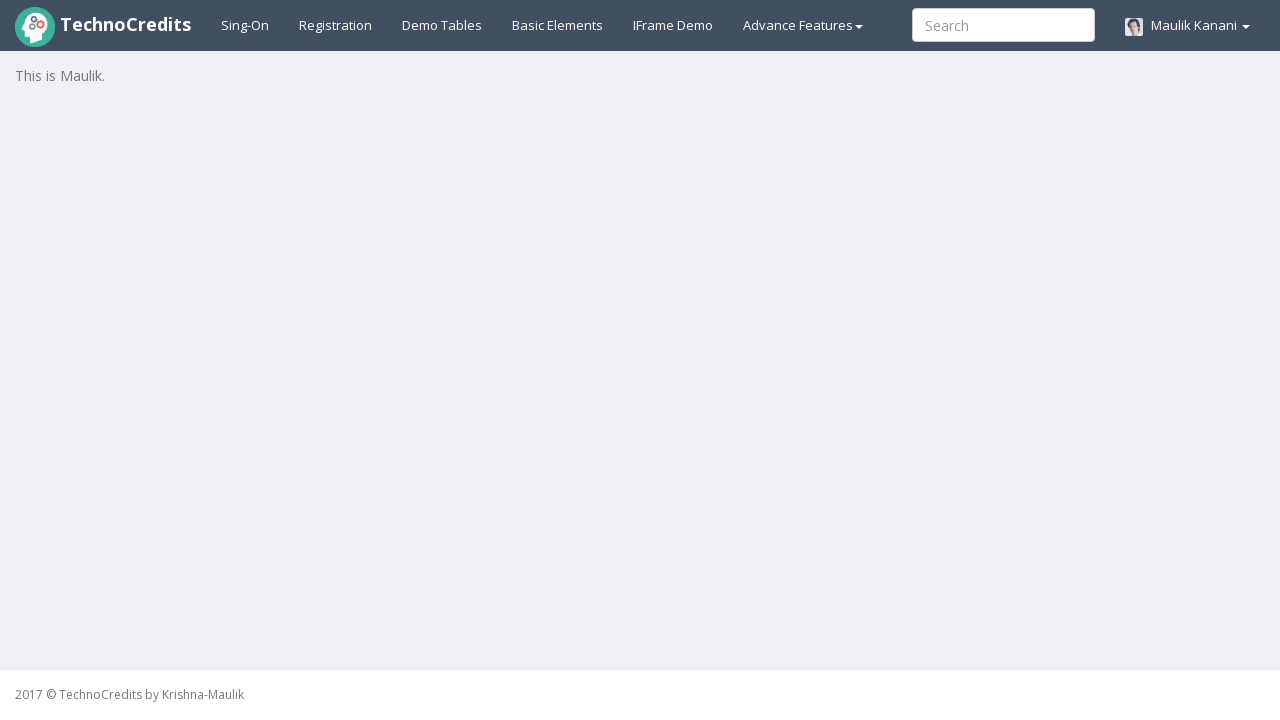

Clicked on Basic Elements link at (558, 25) on a#basicelements
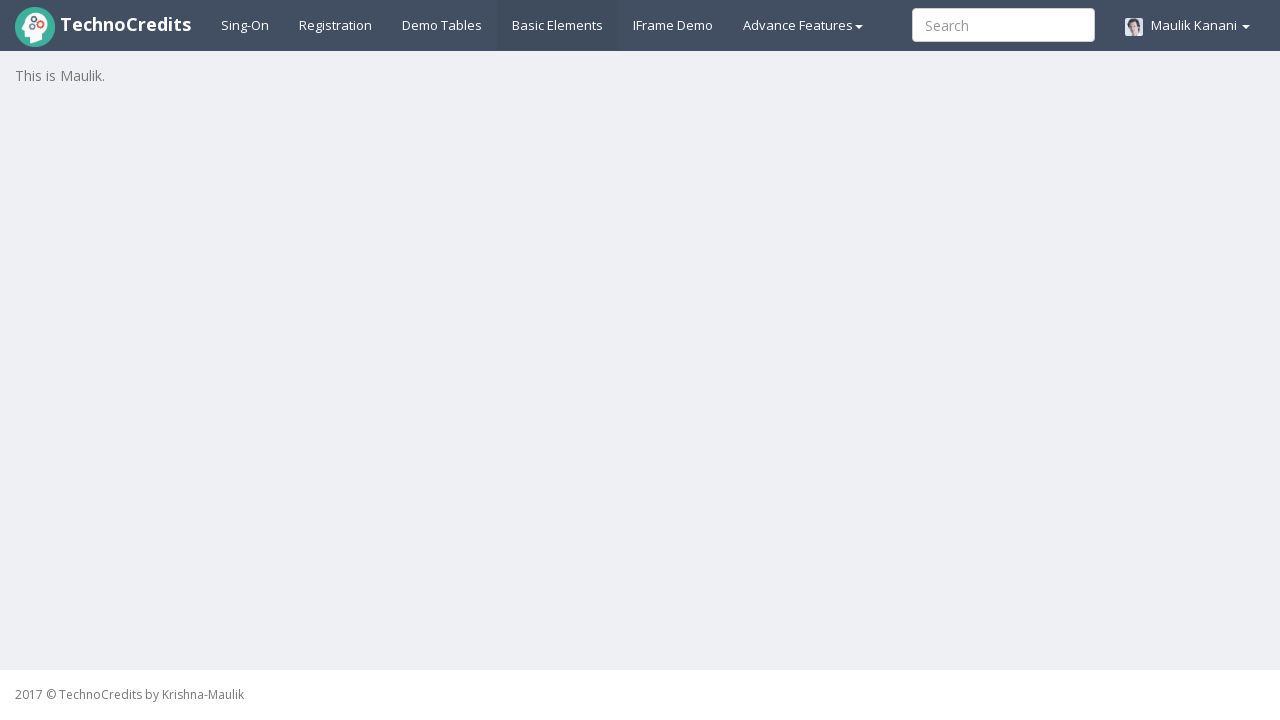

Waited for page to load (2000ms)
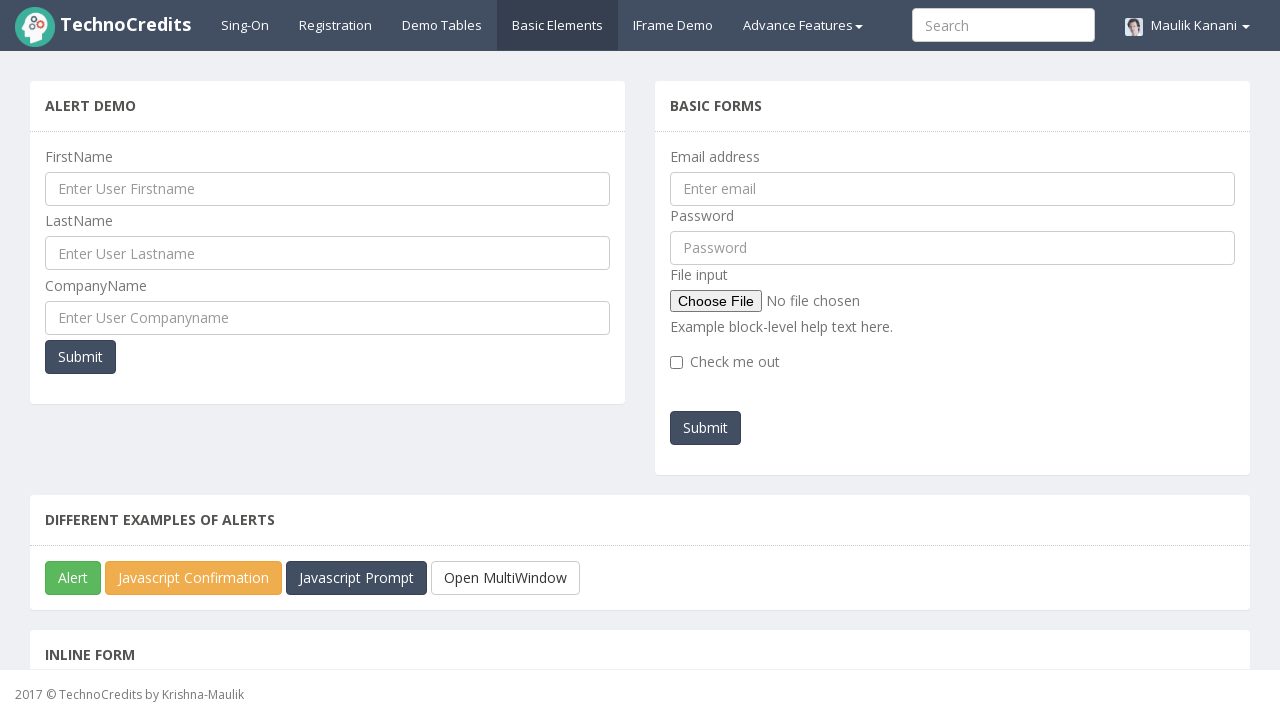

Located single-select dropdown element
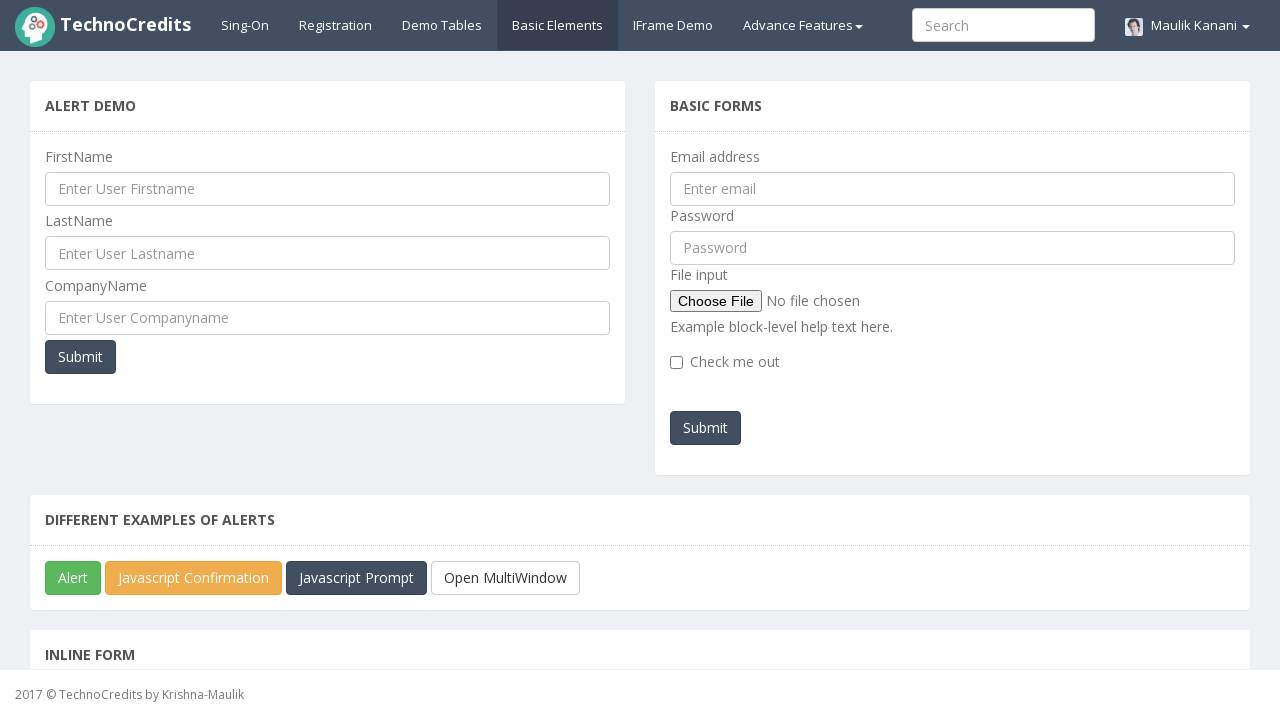

Scrolled dropdown into view
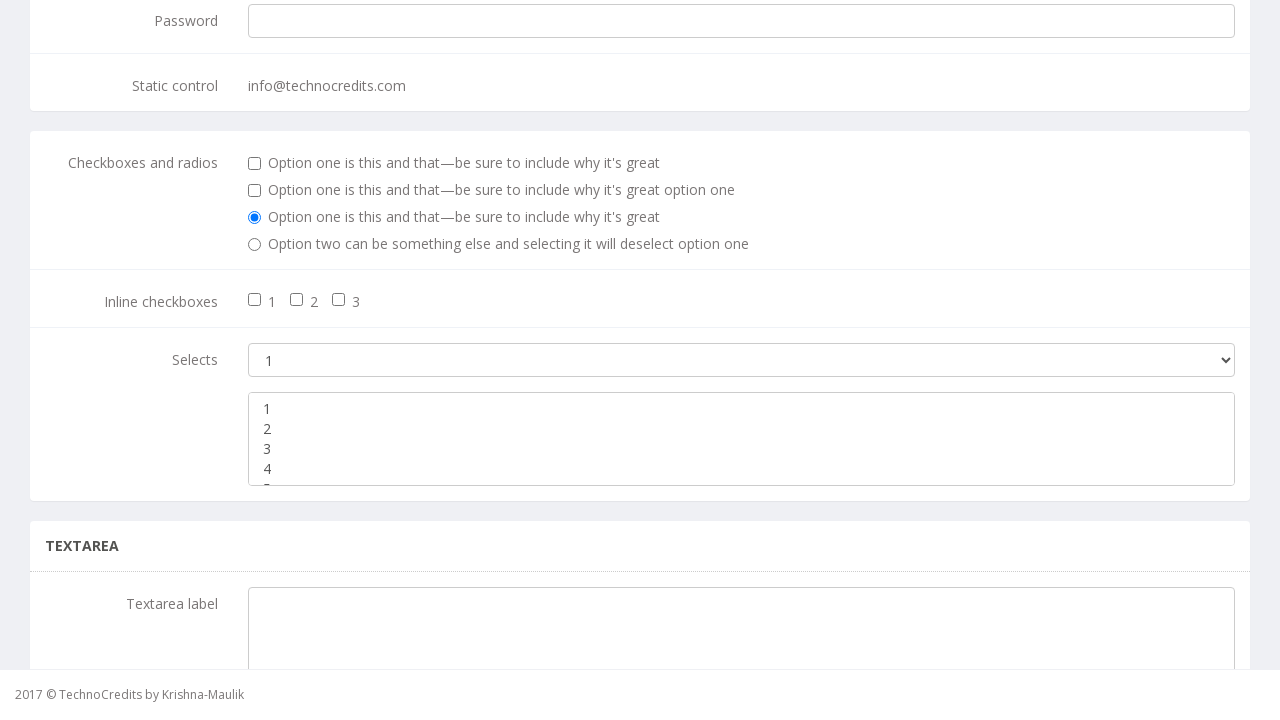

Selected option '4' from the dropdown by visible text on select.form-control.m-bot15
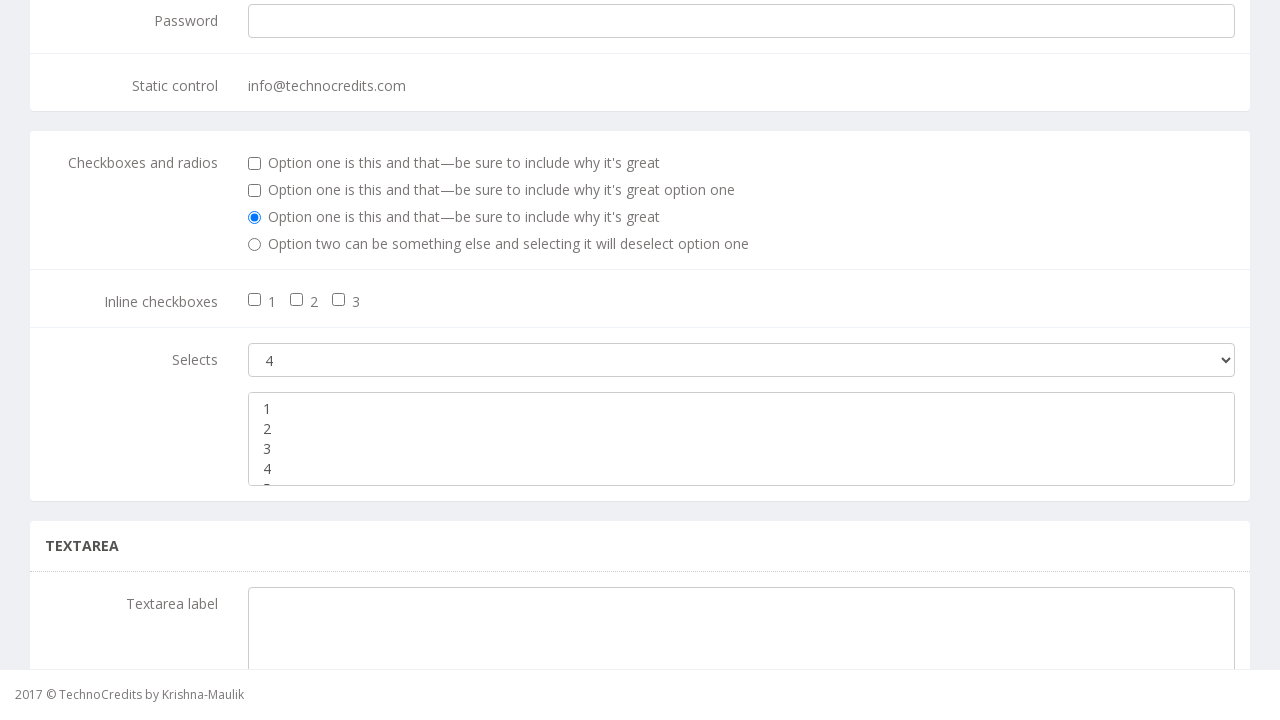

Waited to verify dropdown selection (1000ms)
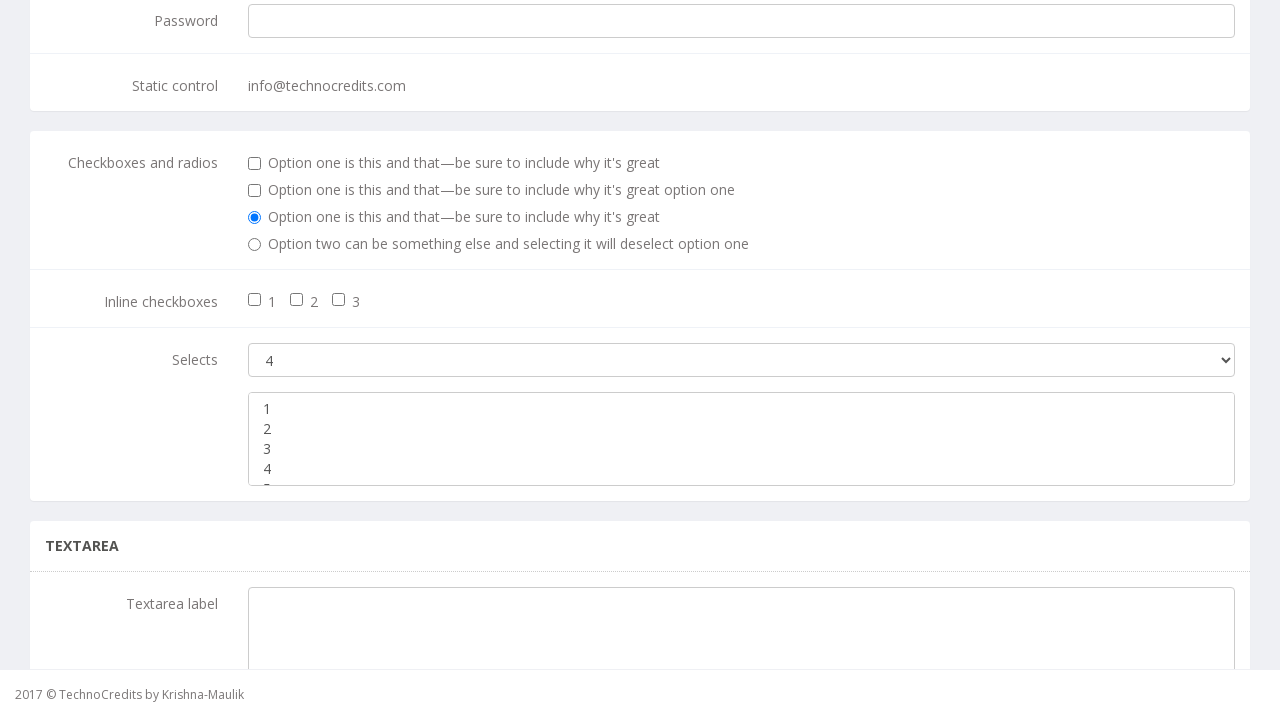

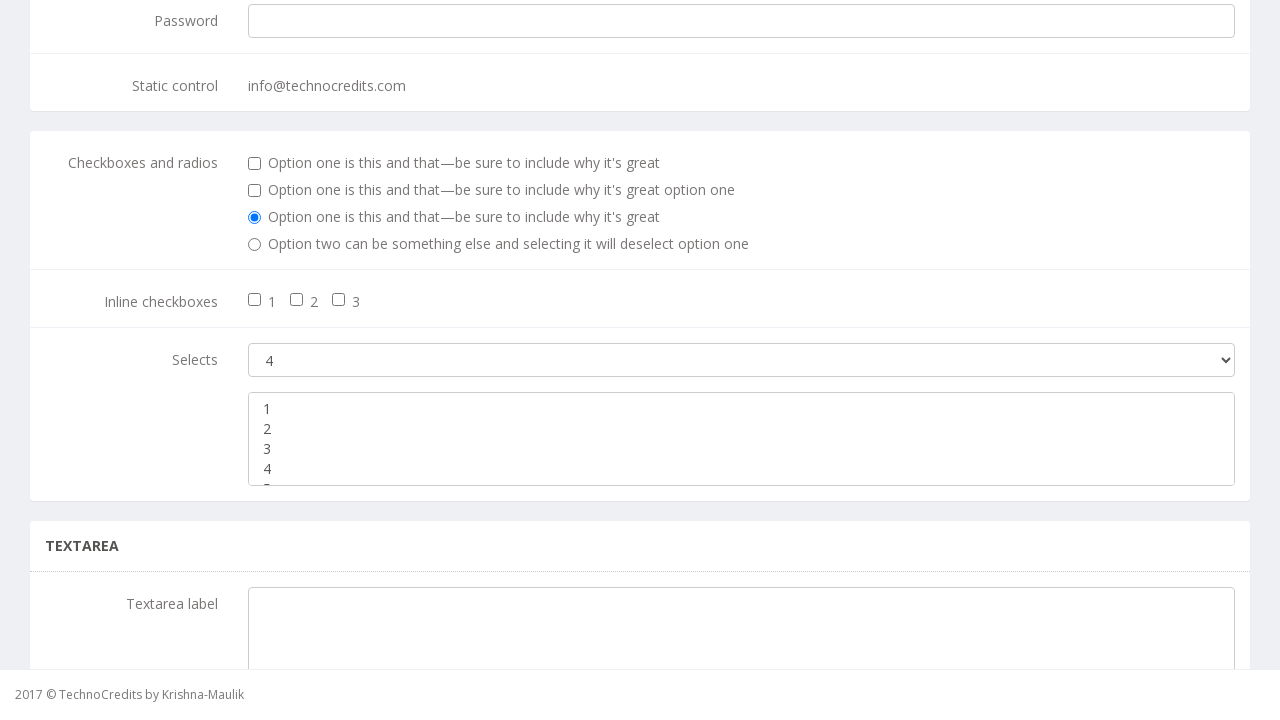